Tests the admin email delivery system by filling out the contact form with a unique test identifier in the subject and message, submitting it, and verifying the form submission process completes.

Starting URL: https://msaproperties.co.uk/contact

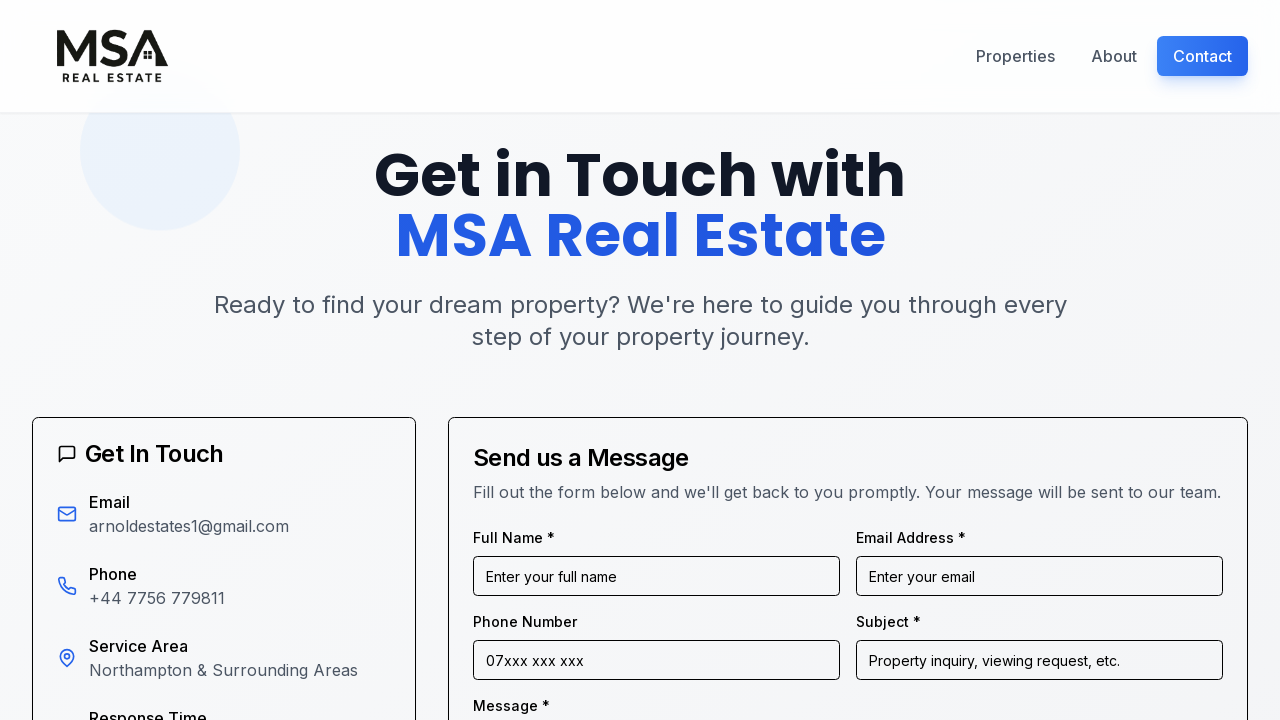

Waited for DOM content to load on contact page
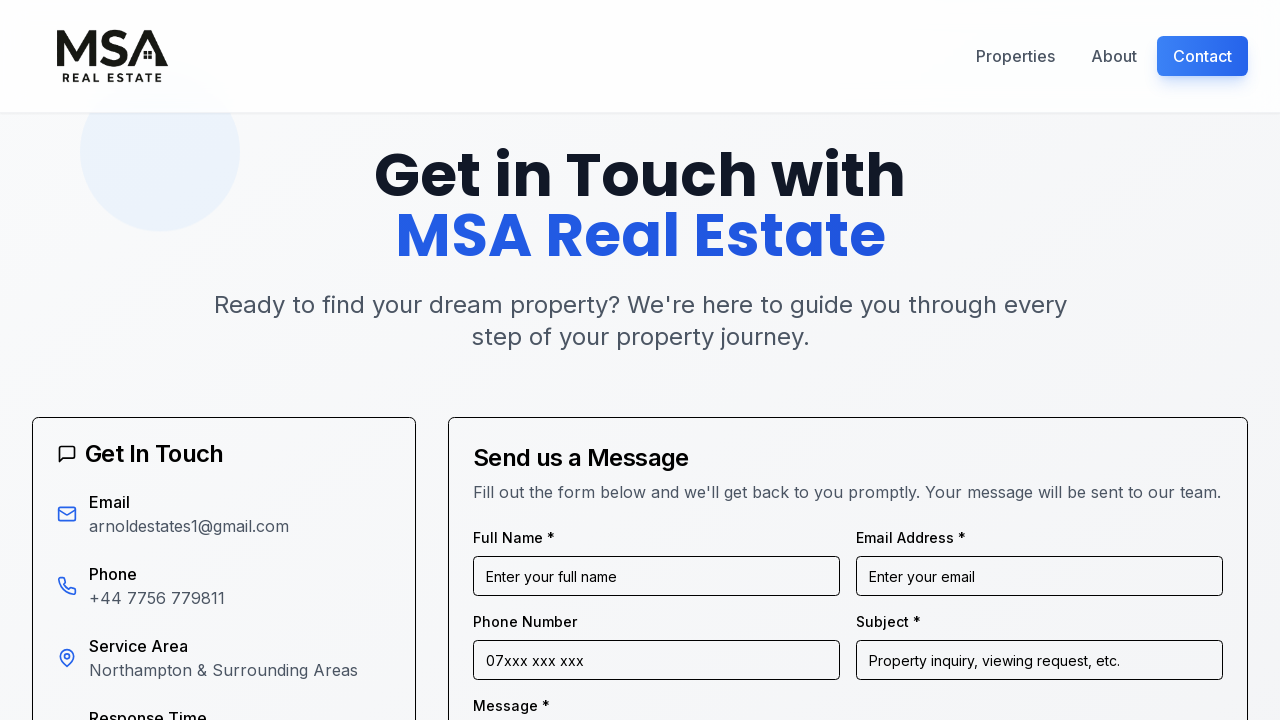

Filled name field with 'Email Delivery Test' on internal:label=/name/i
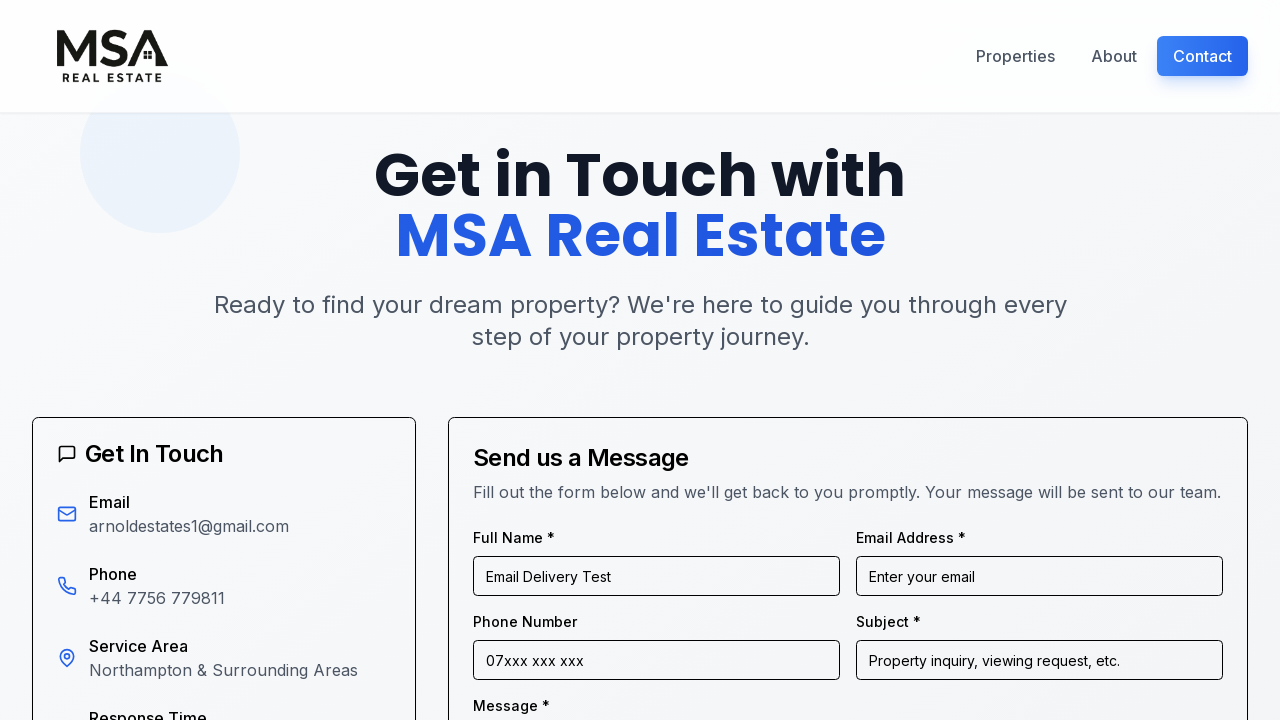

Filled email field with 'emailtest@example.com' on internal:label=/email/i
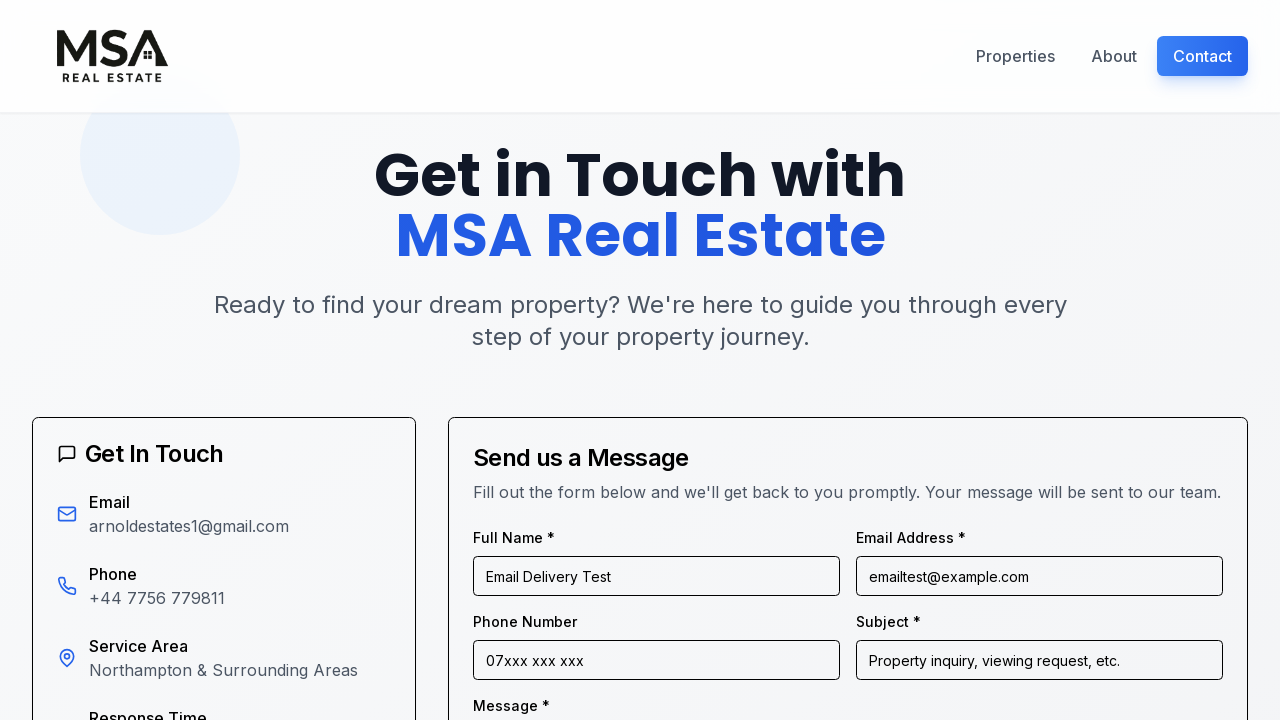

Filled subject field with unique test identifier 'ADMIN-EMAIL-TEST-1736845400' on internal:label=/subject/i
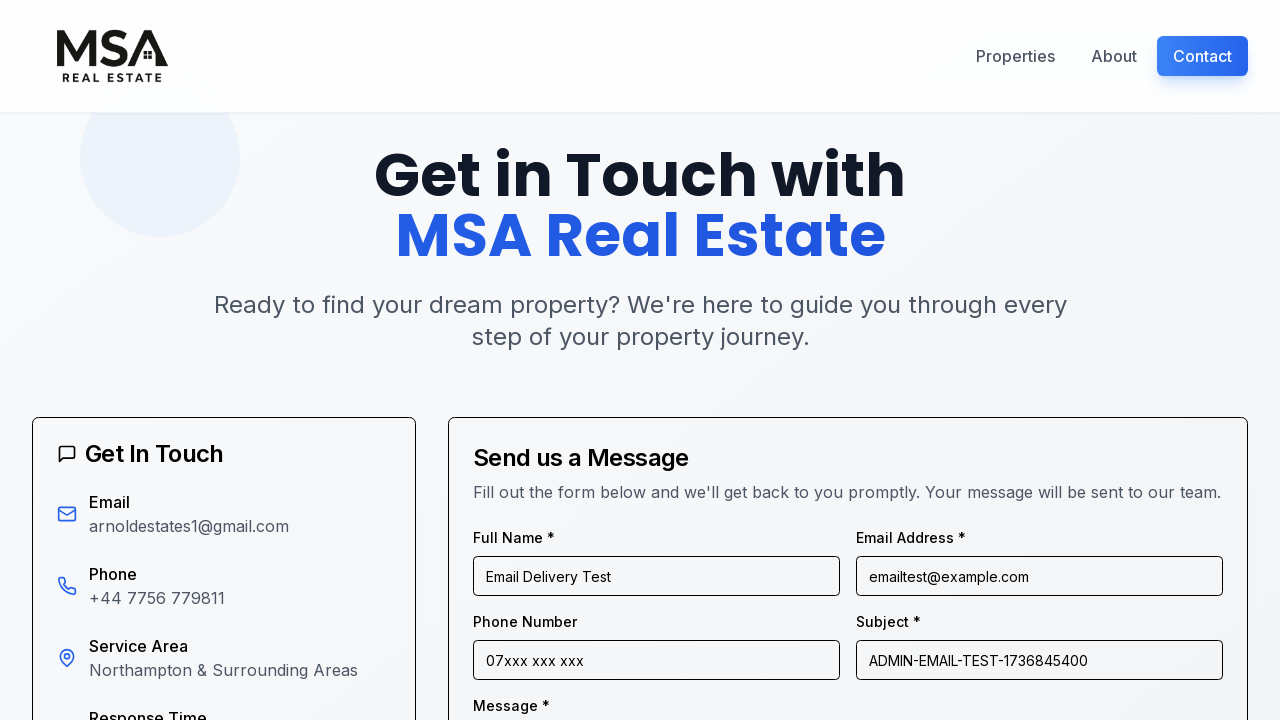

Filled message field with test identifier and email delivery system test description on internal:label=/message/i
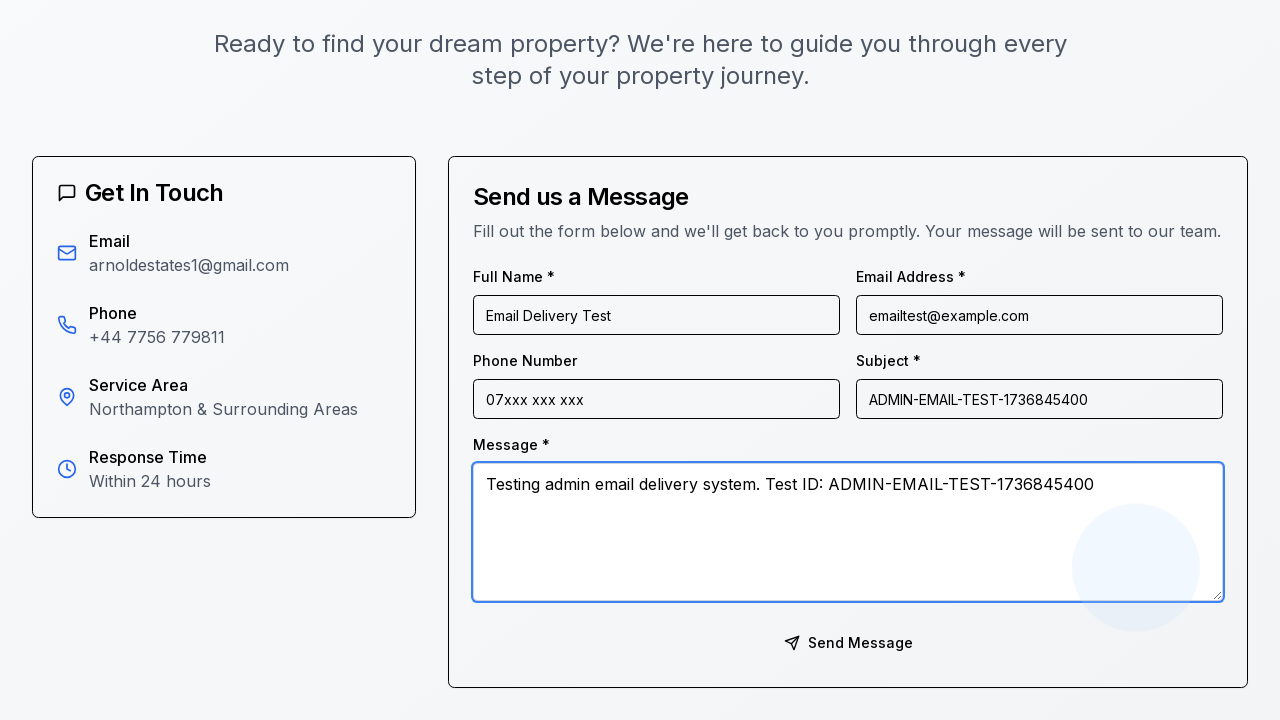

Clicked submit button to send contact form at (848, 643) on internal:role=button[name=/send|submit/i]
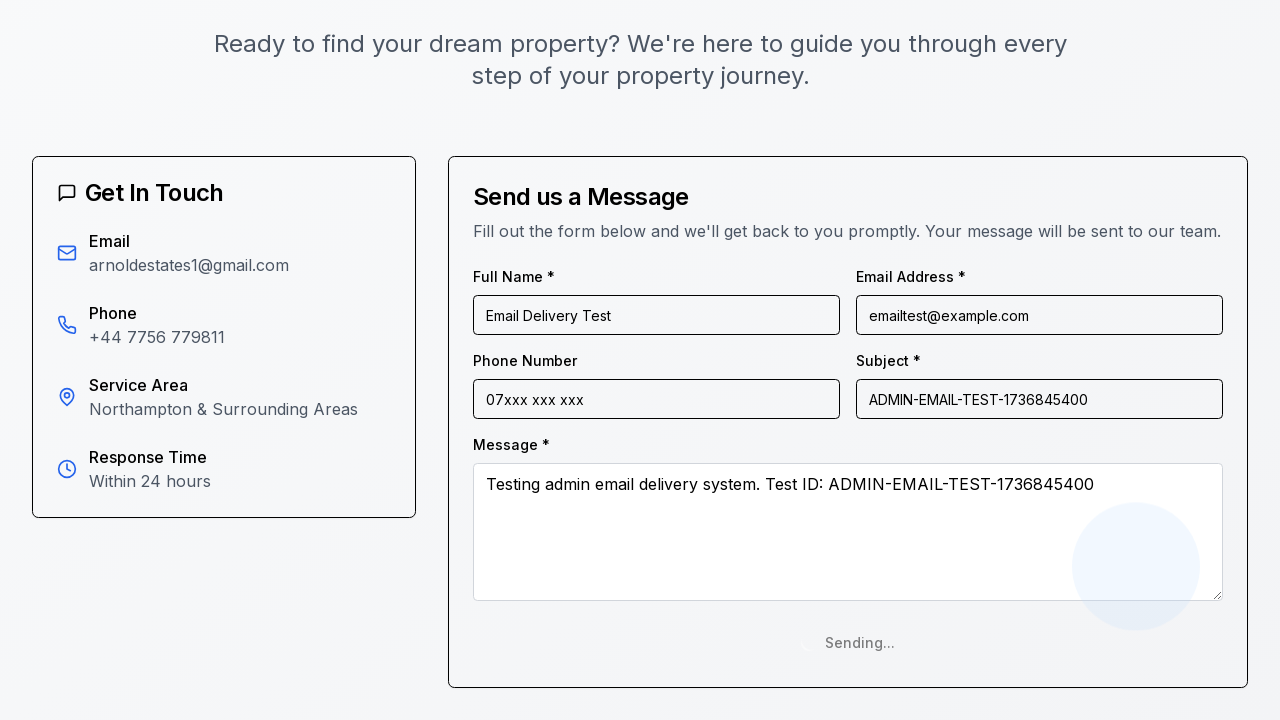

Waited 8 seconds for email processing to complete
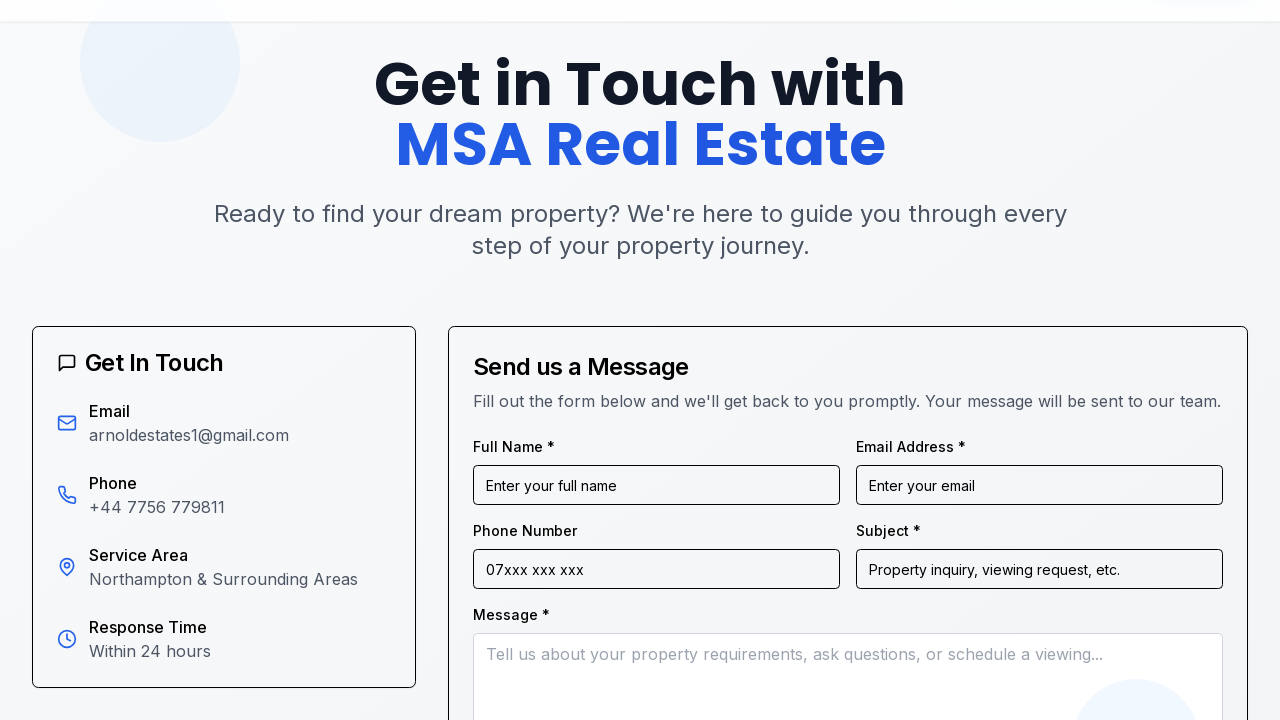

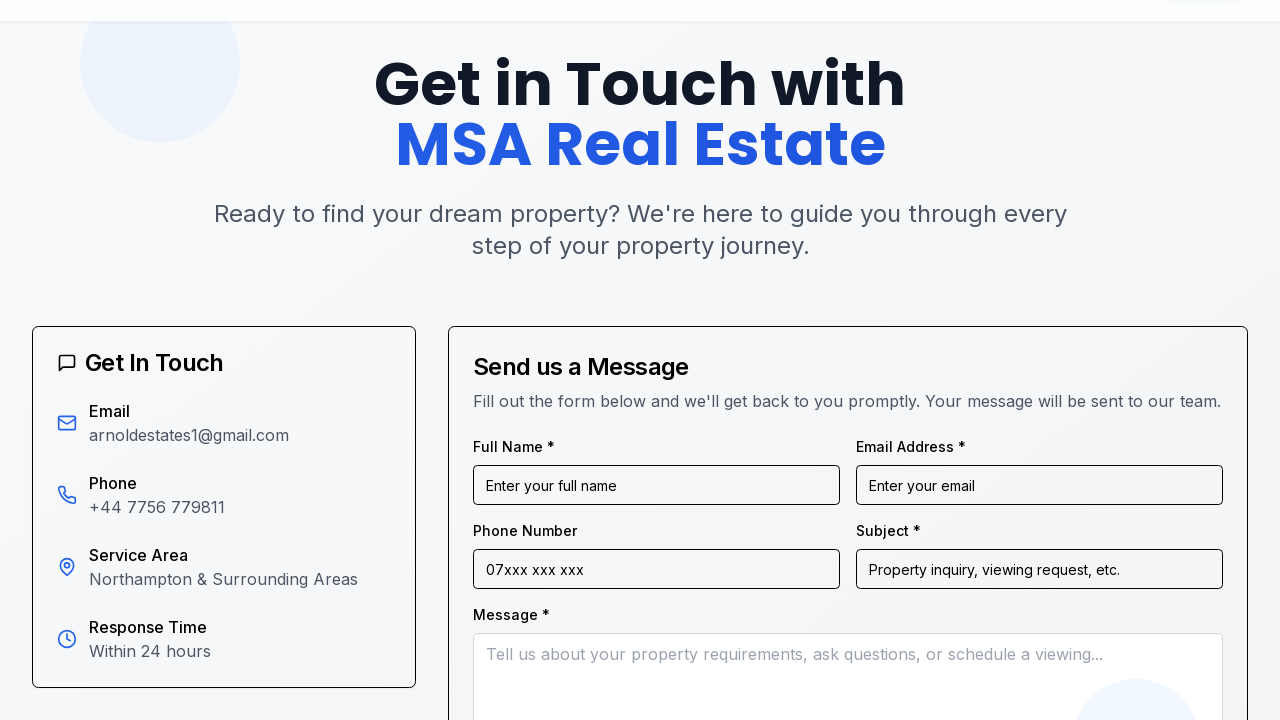